Tests file upload element interaction by scrolling to a file upload input and clicking on it to open the file dialog

Starting URL: https://www.automationtestinginsider.com/2019/08/textarea-textarea-element-defines-multi.html

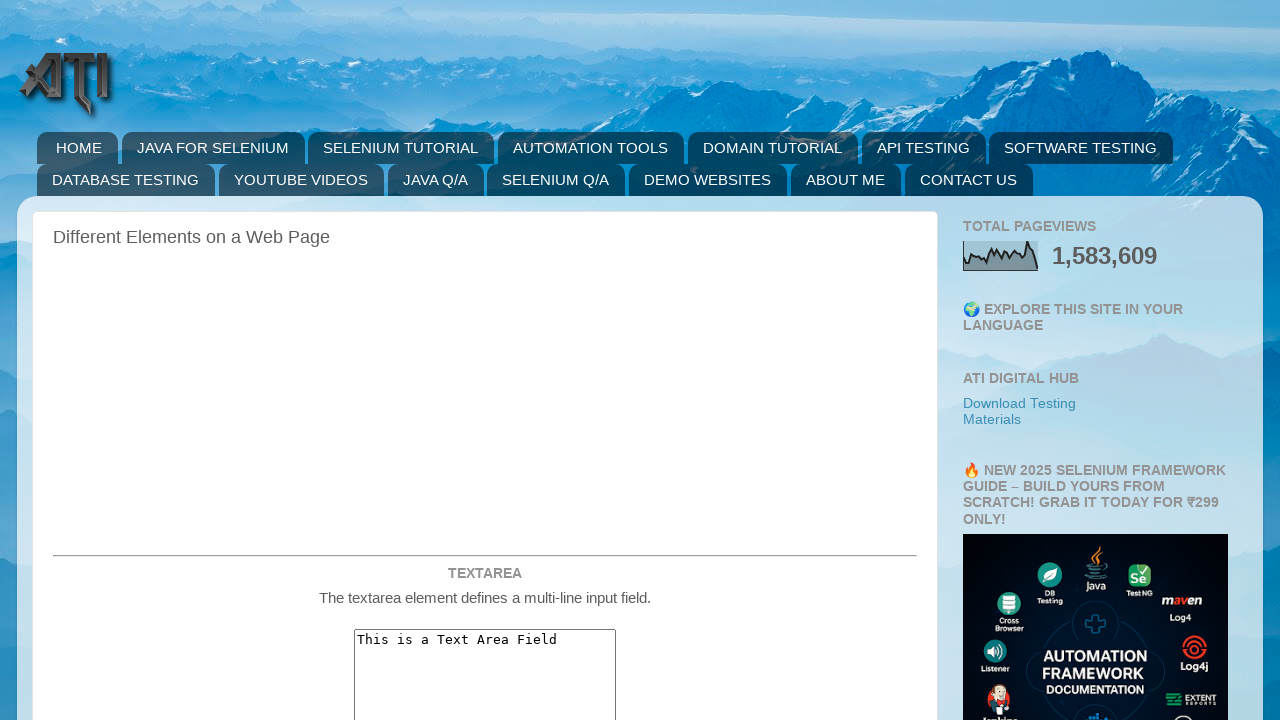

Waited 3 seconds for page to load
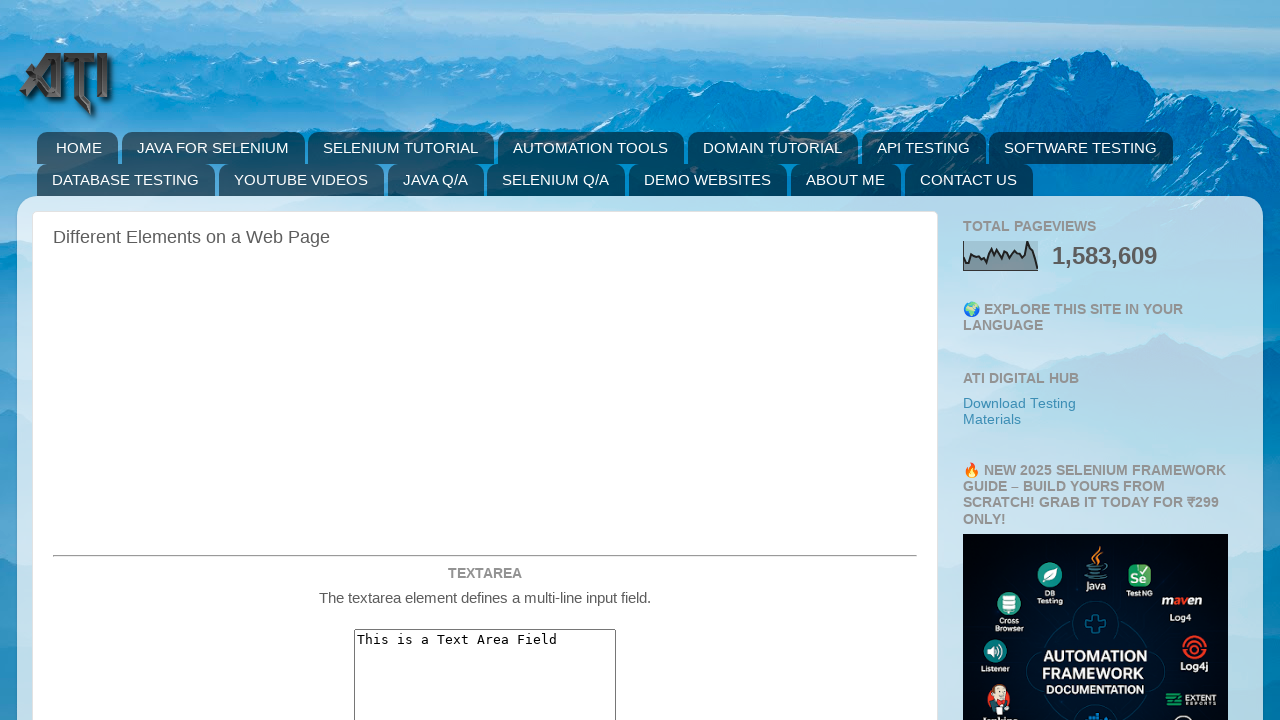

Located file upload element with ID 'fileupload1'
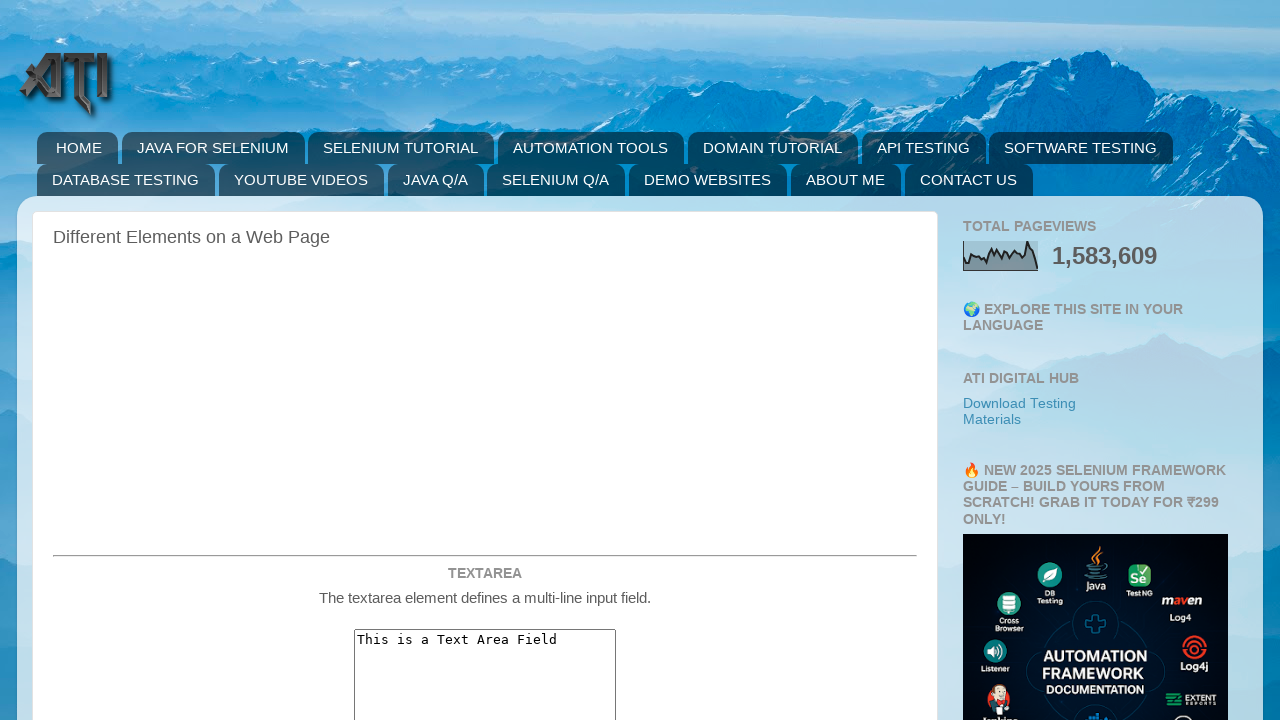

Scrolled to file upload element
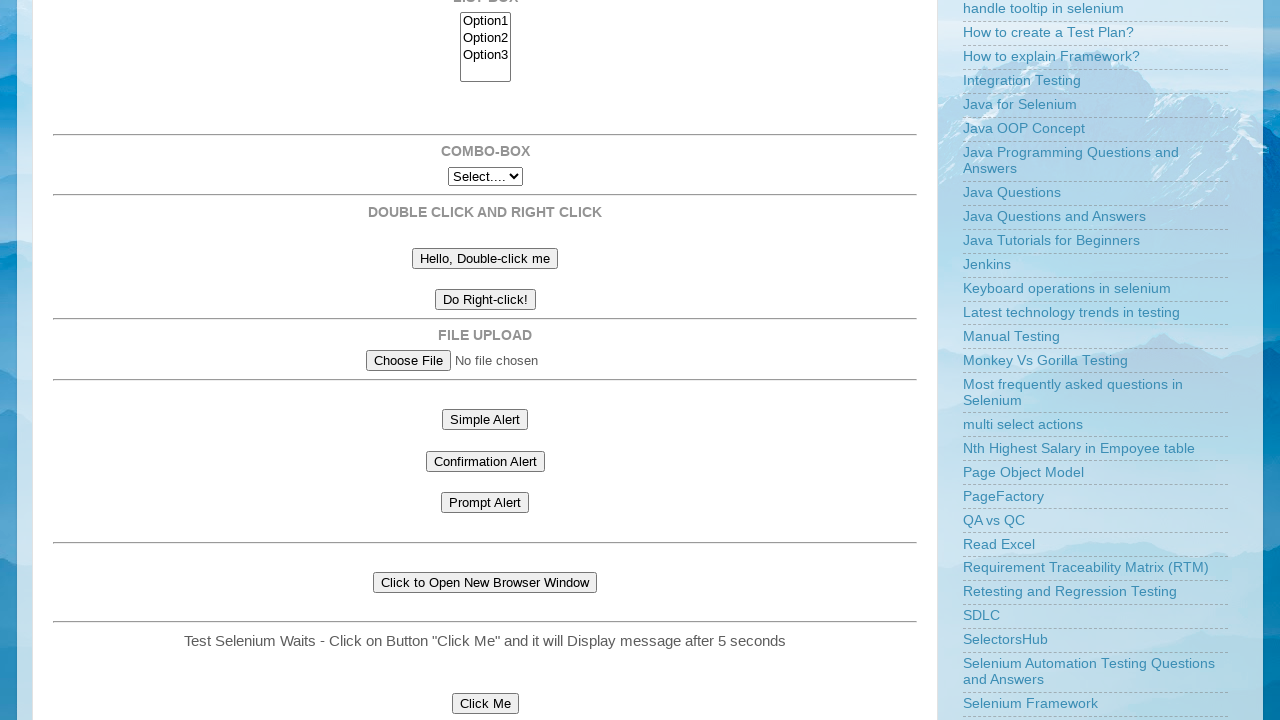

Waited 3 seconds after scrolling
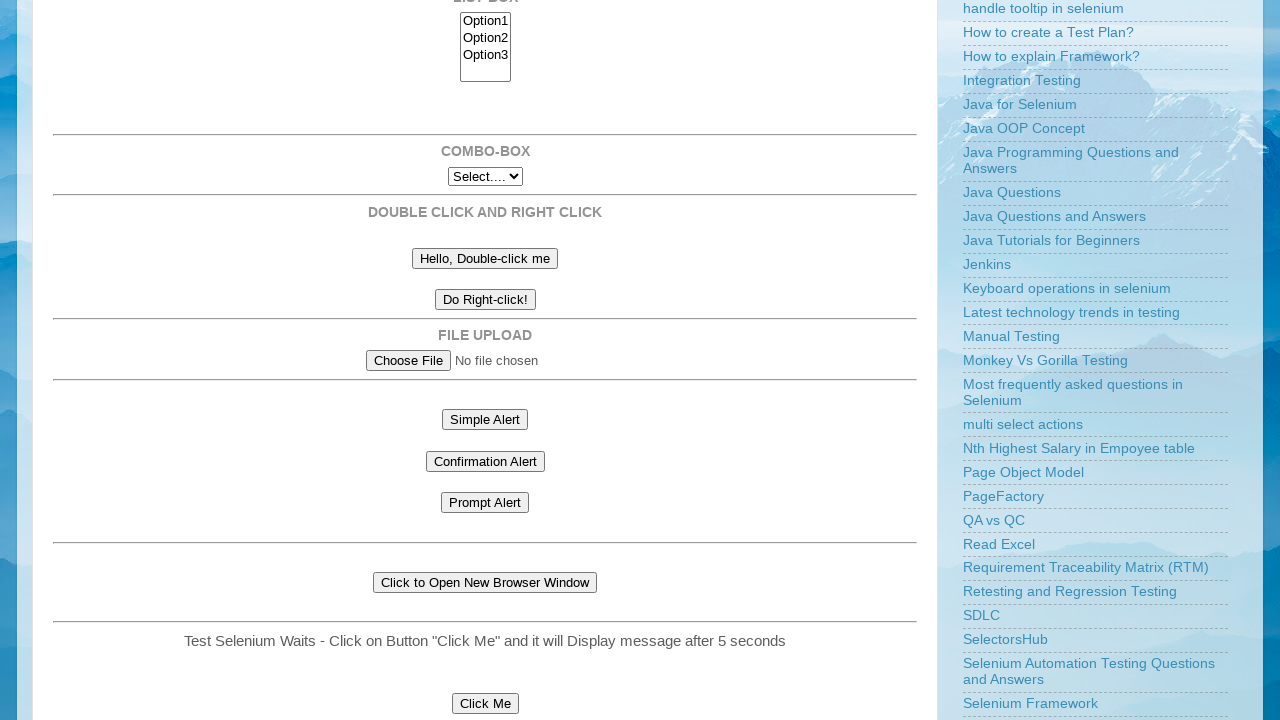

Clicked file upload element to open file dialog at (485, 361) on #fileupload1
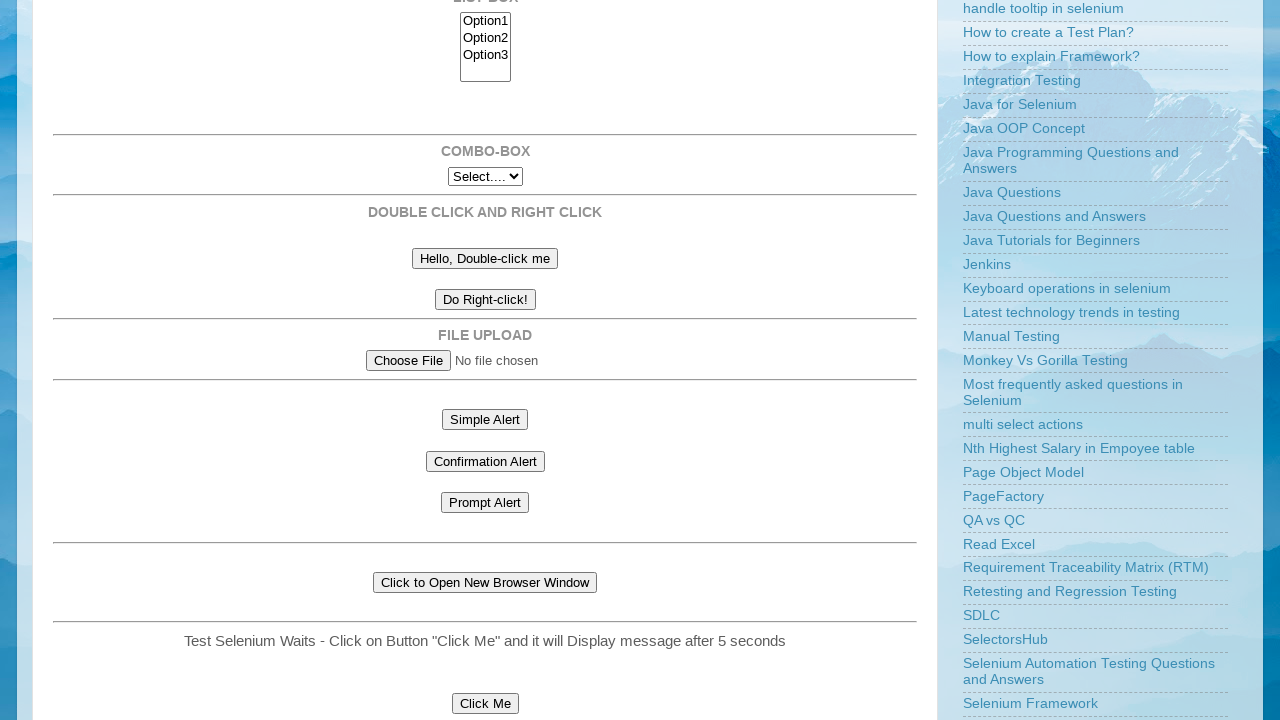

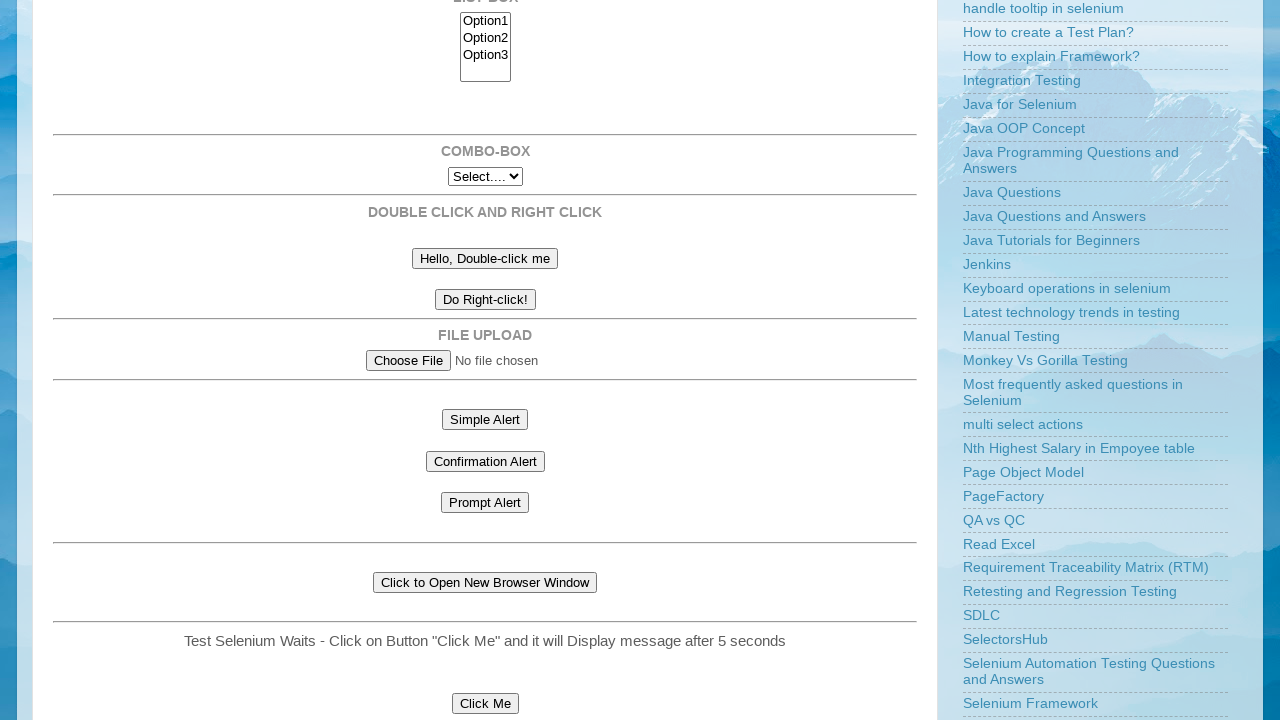